Verifies the SeleniumHQ homepage loads with the correct title, then clicks the Download link and verifies the download page title.

Starting URL: http://seleniumhq.org

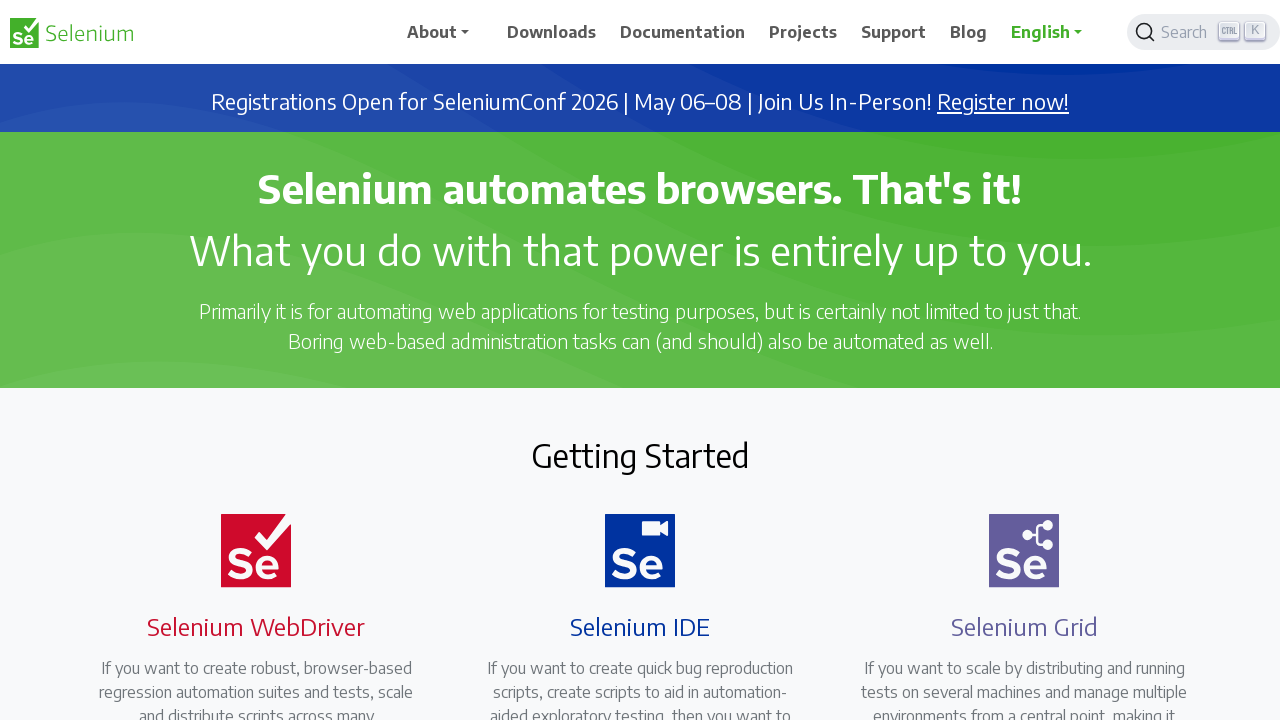

Set viewport size to 1920x1080
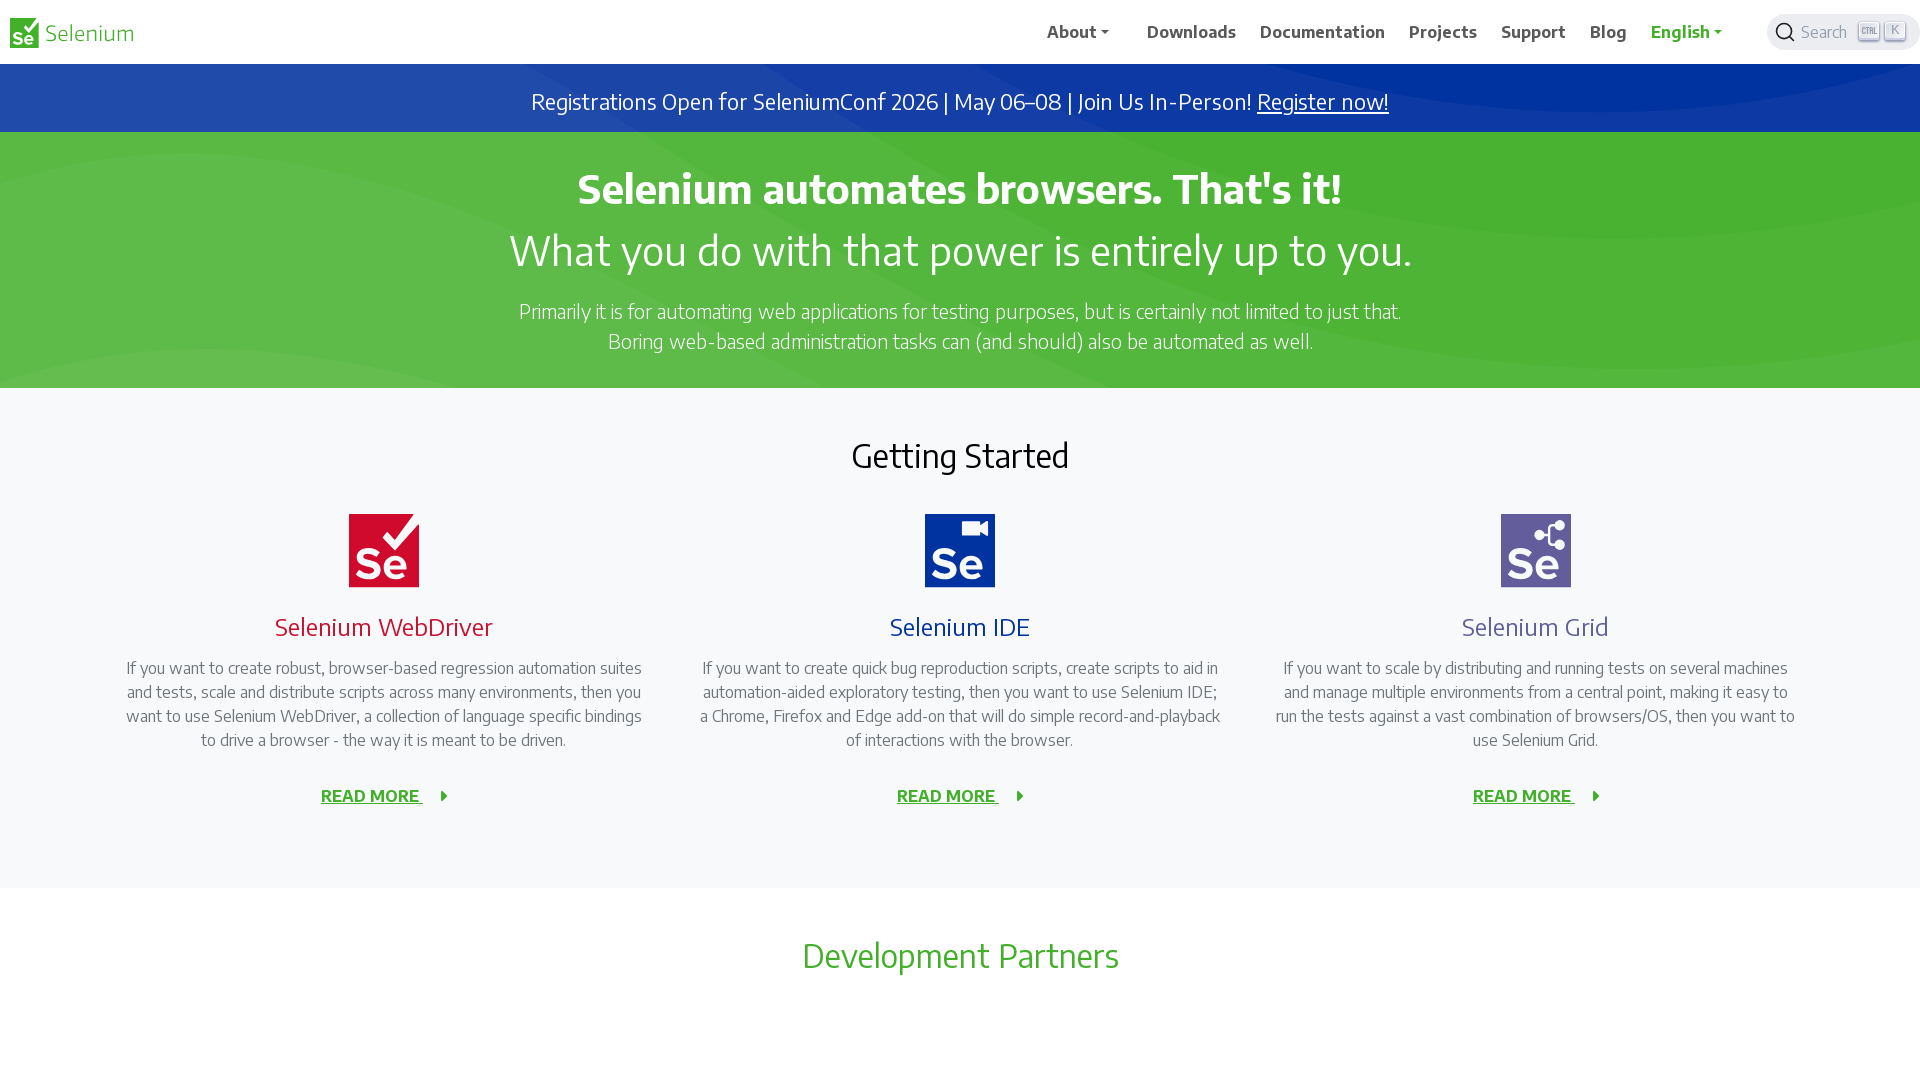

Retrieved SeleniumHQ homepage title
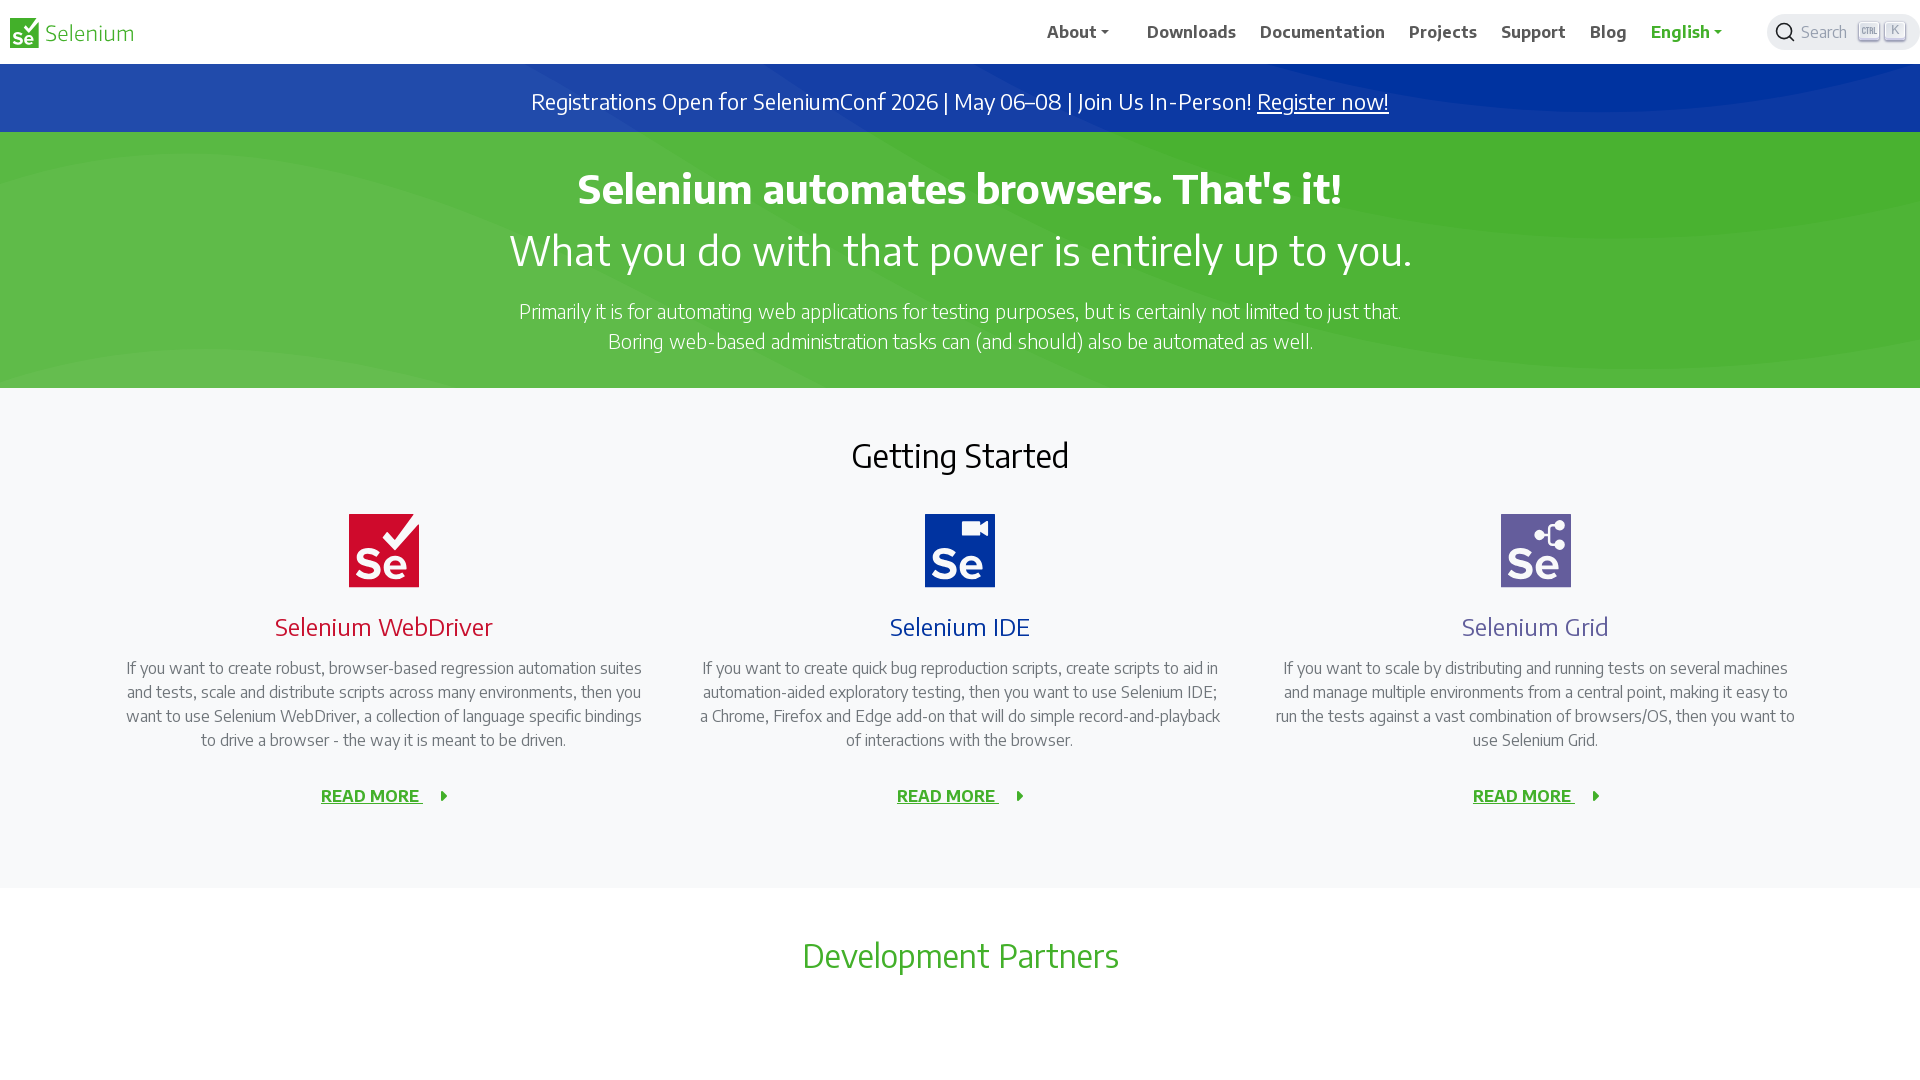

Homepage title mismatch - expected 'Selenium - Web Browser Automation' but got different title
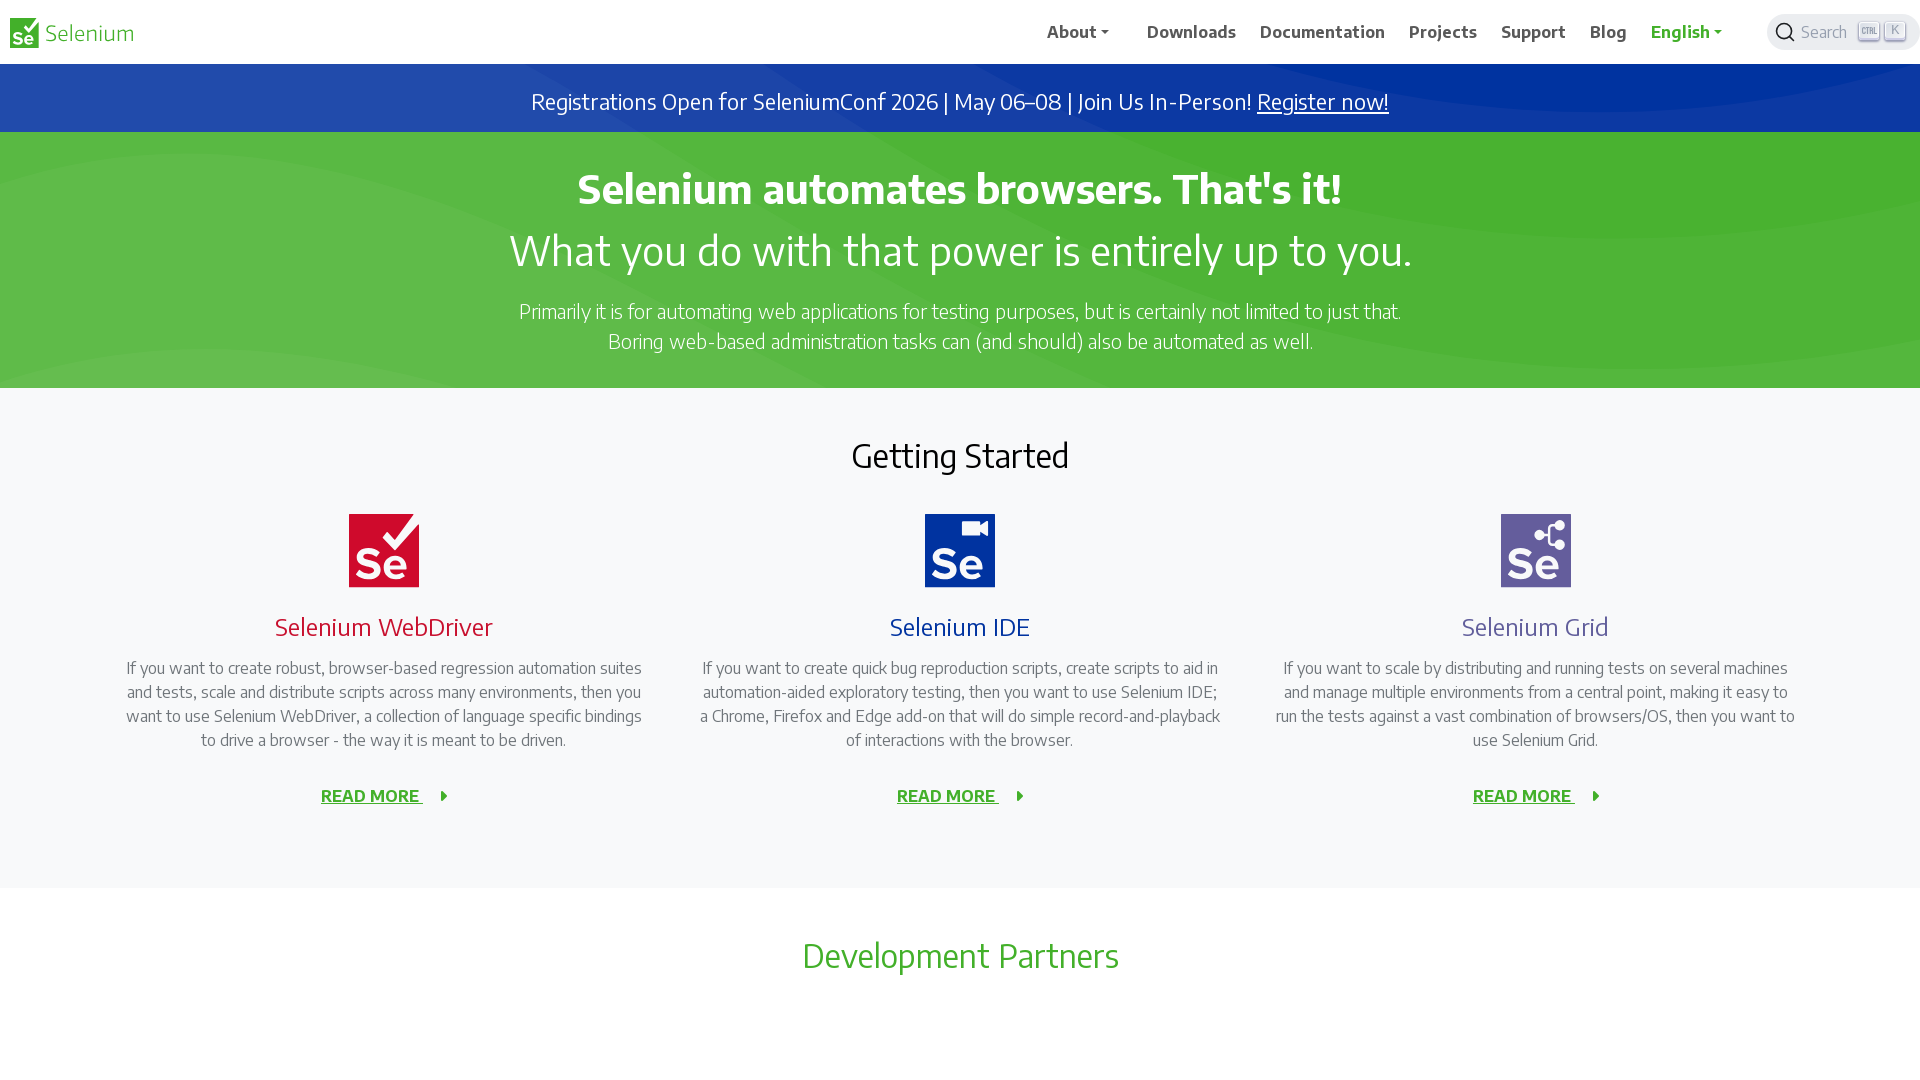

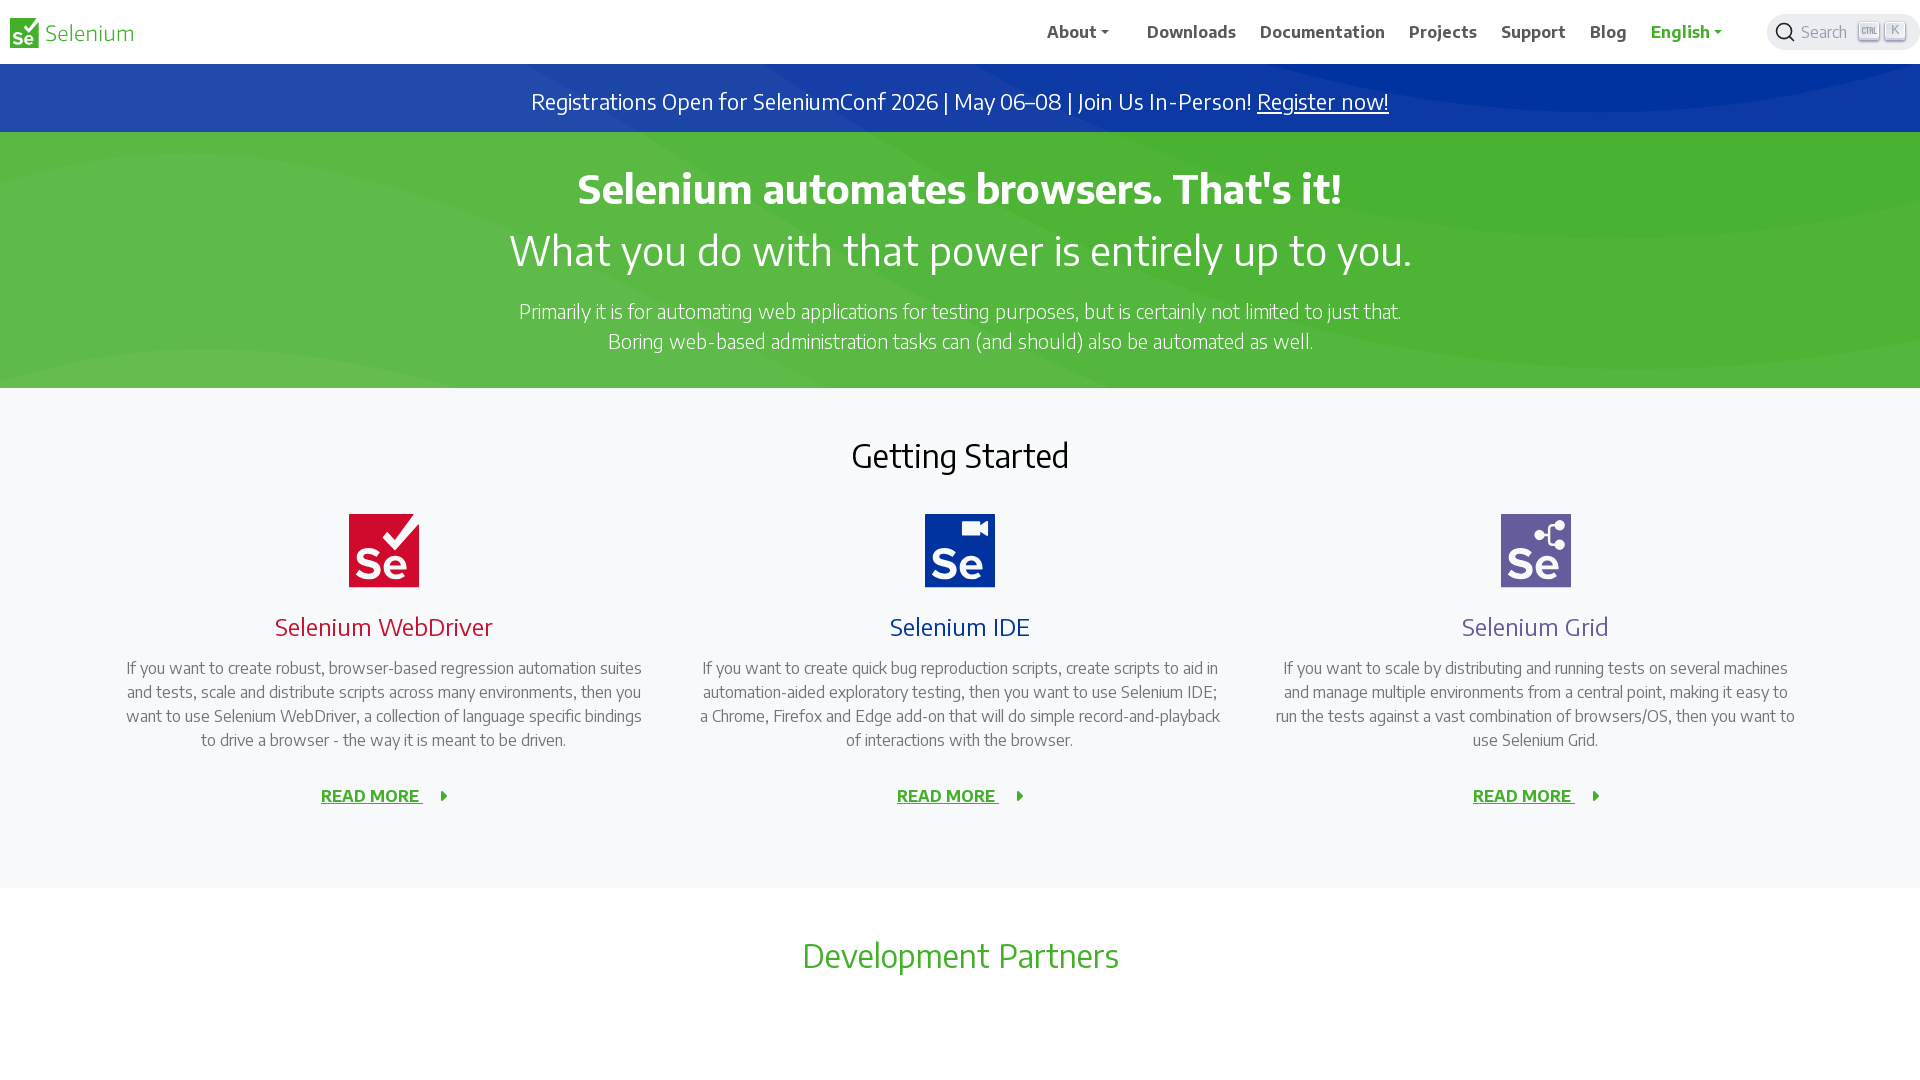